Tests date picker functionality by clicking the calendar button and selecting a specific date (May 16) through the calendar navigation interface

Starting URL: https://rahulshettyacademy.com/seleniumPractise/#/offers

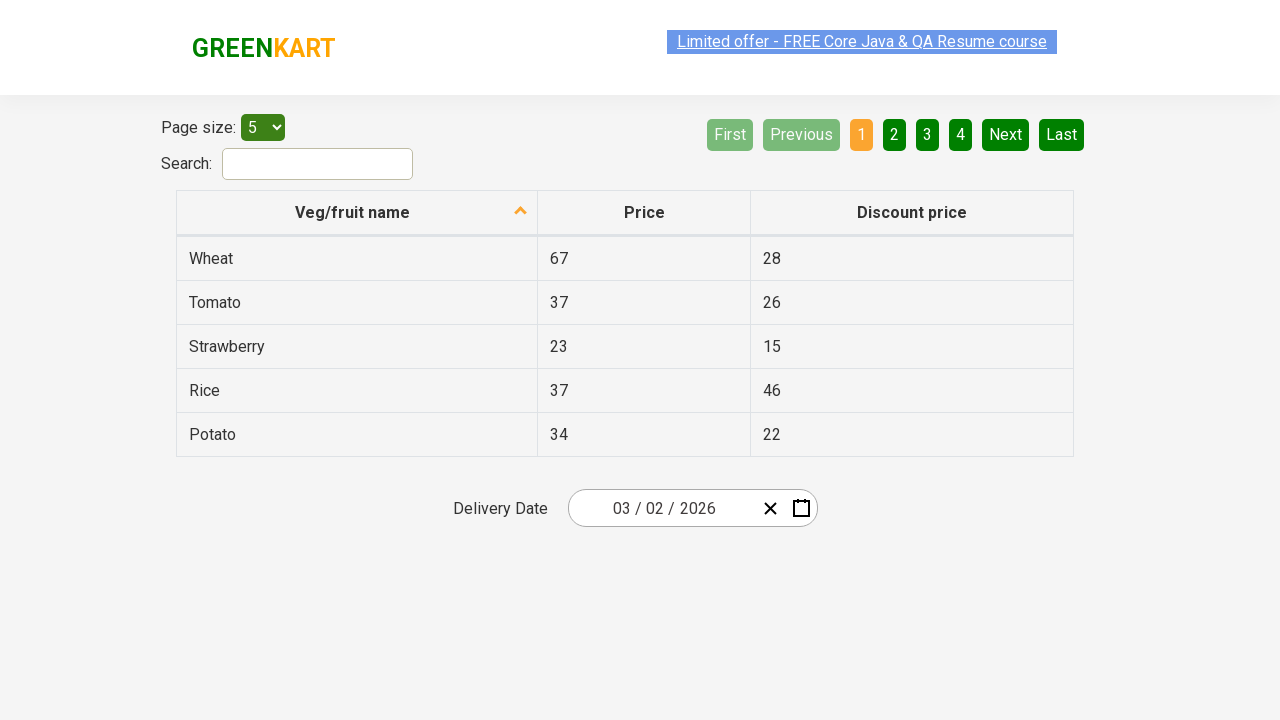

Clicked calendar button to open date picker at (801, 508) on div.react-date-picker__wrapper .react-date-picker__calendar-button__icon
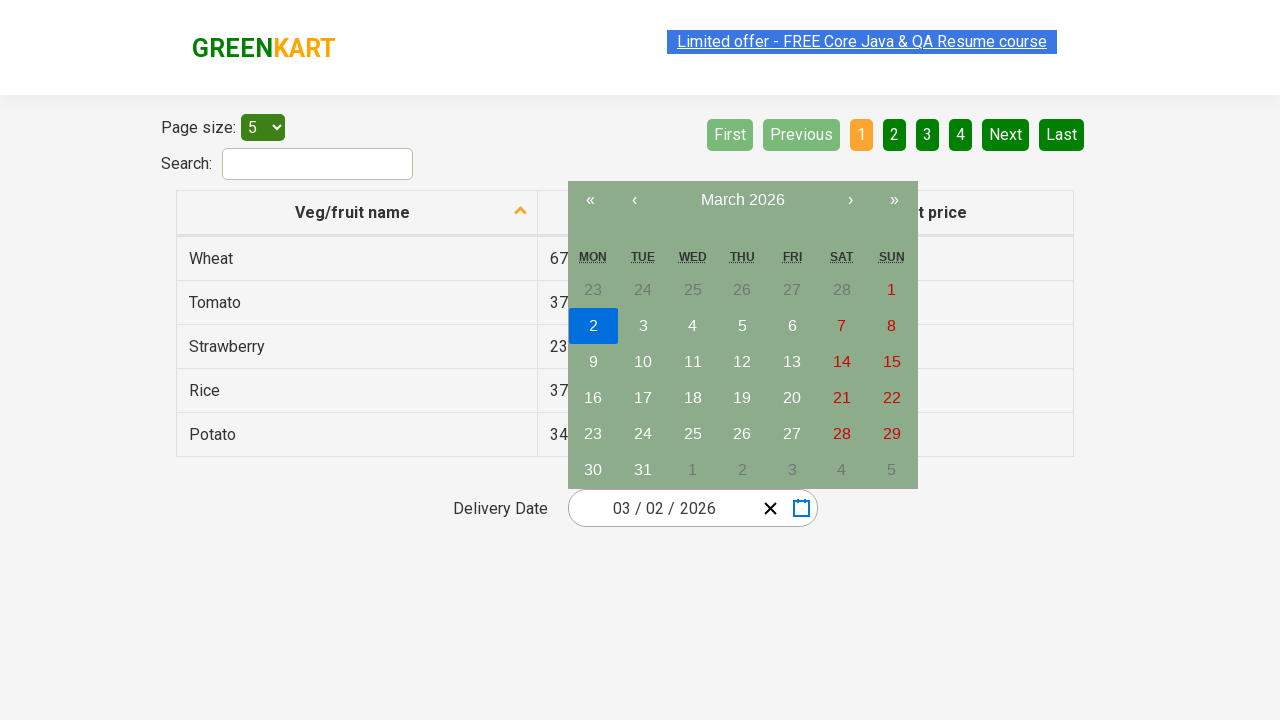

Clicked month/year label to change calendar view at (742, 200) on div.react-calendar span.react-calendar__navigation__label__labelText--from
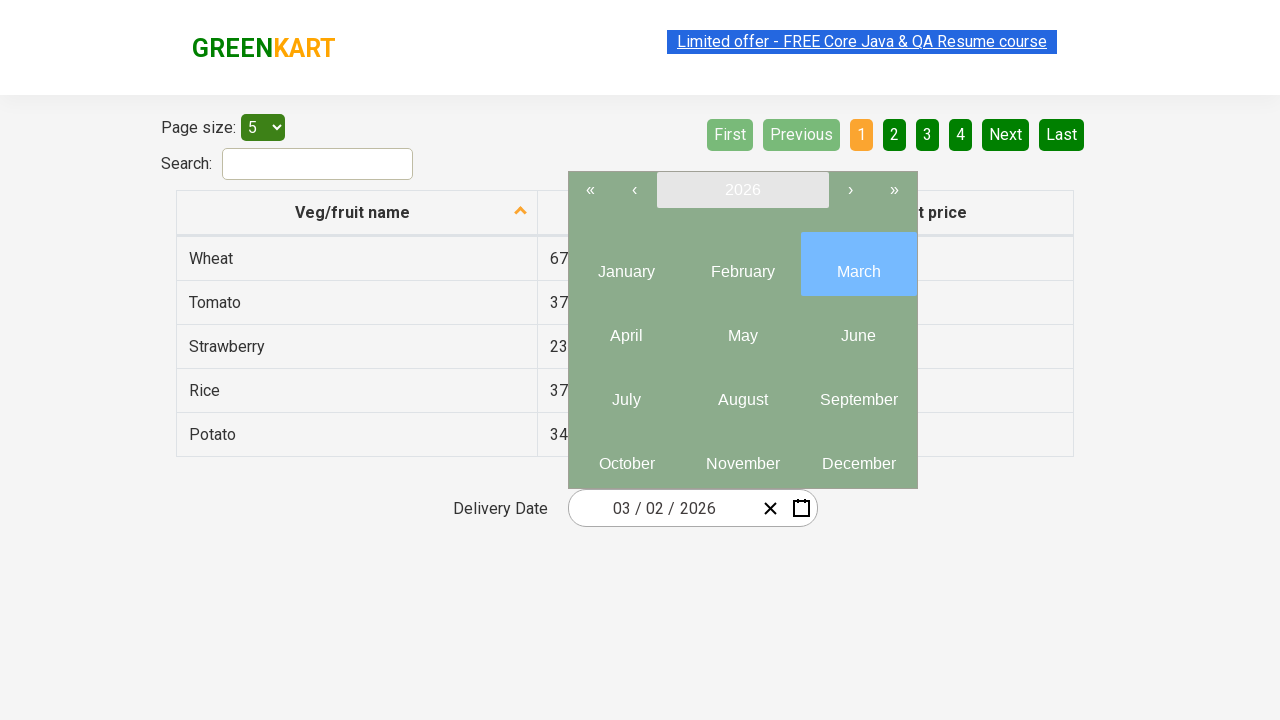

Selected May from month view at (742, 336) on div.react-calendar__viewContainer >> text=May
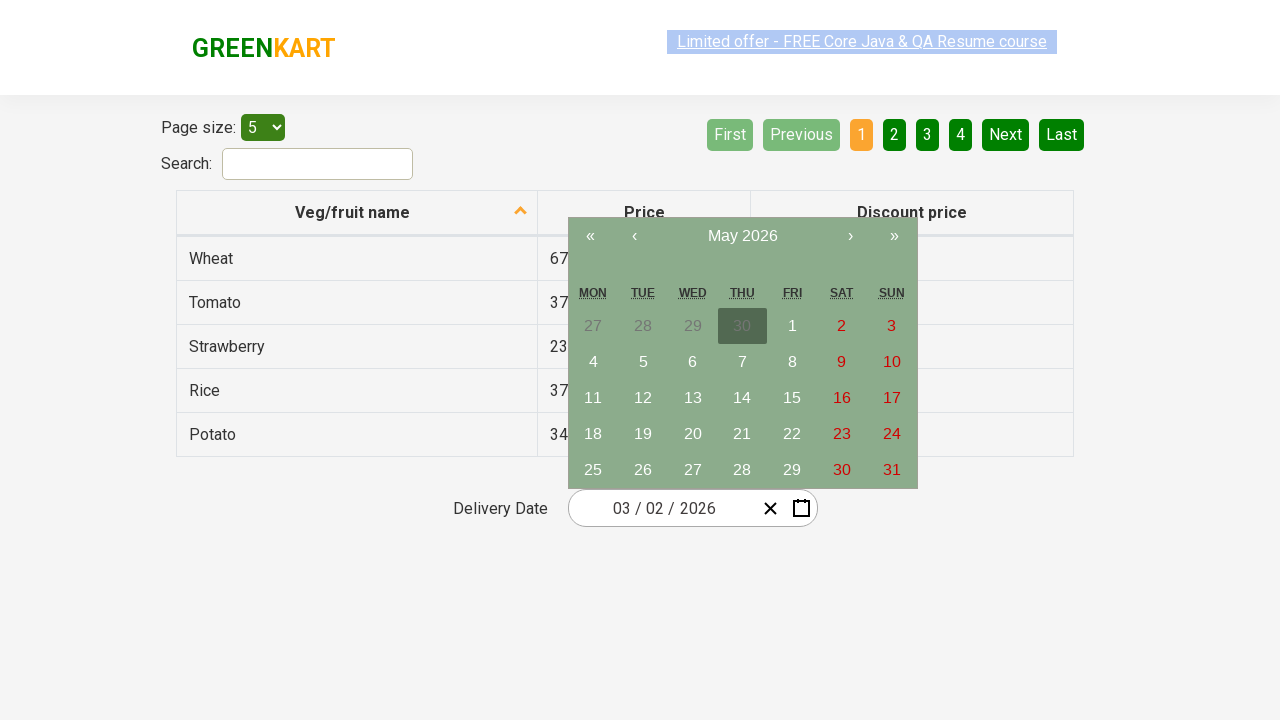

Selected day 16 from calendar at (842, 398) on div.react-calendar__month-view__days >> text=16
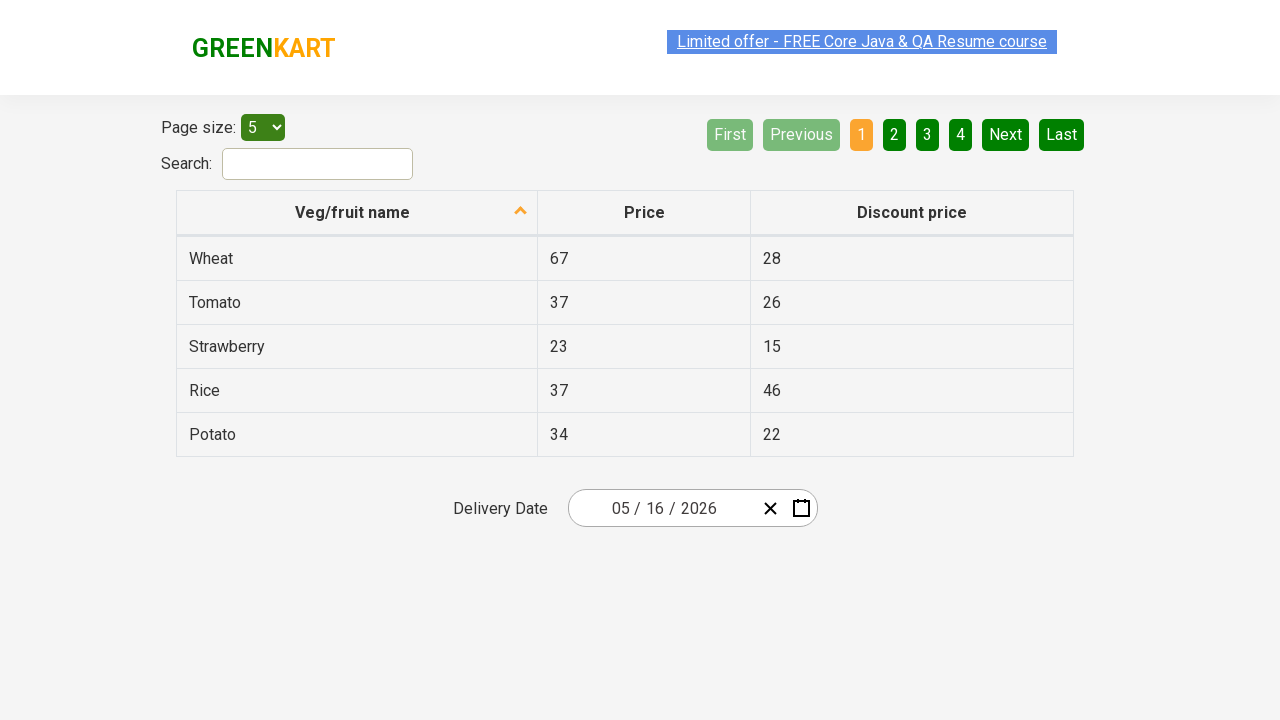

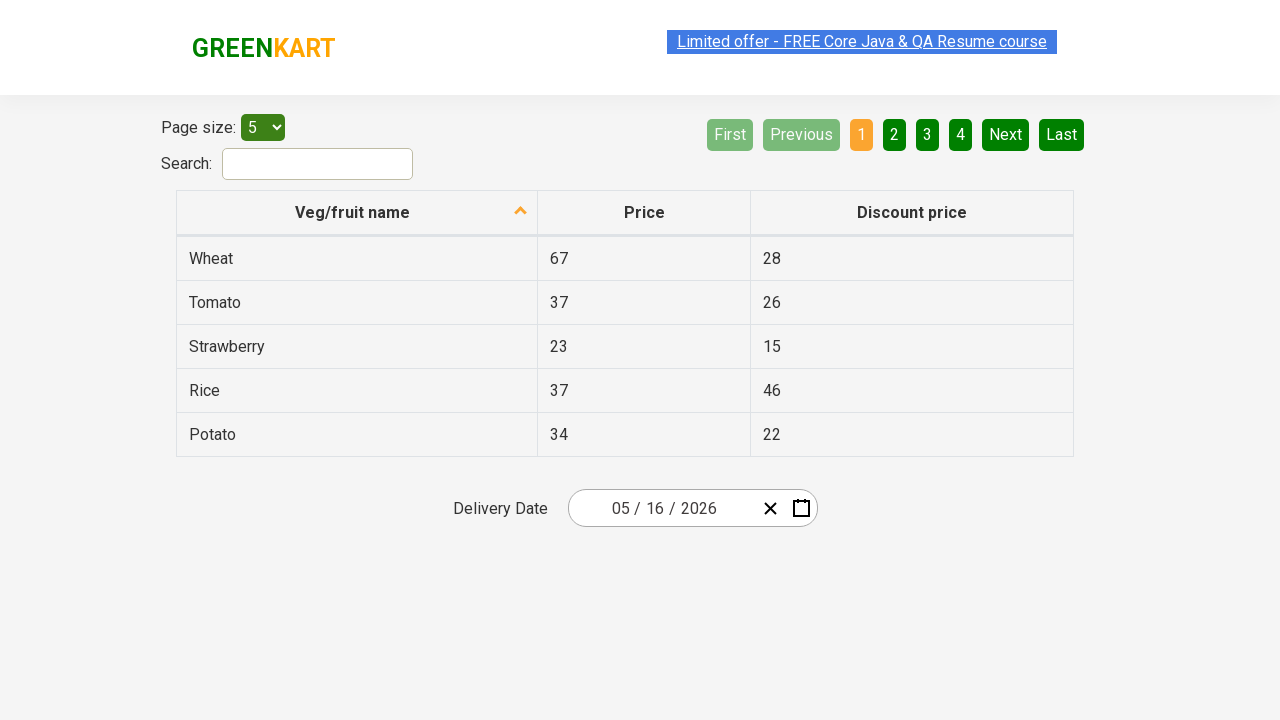